Tests various alert handling scenarios including accepting a simple alert and dismissing a confirmation dialog

Starting URL: https://www.leafground.com/alert.xhtml

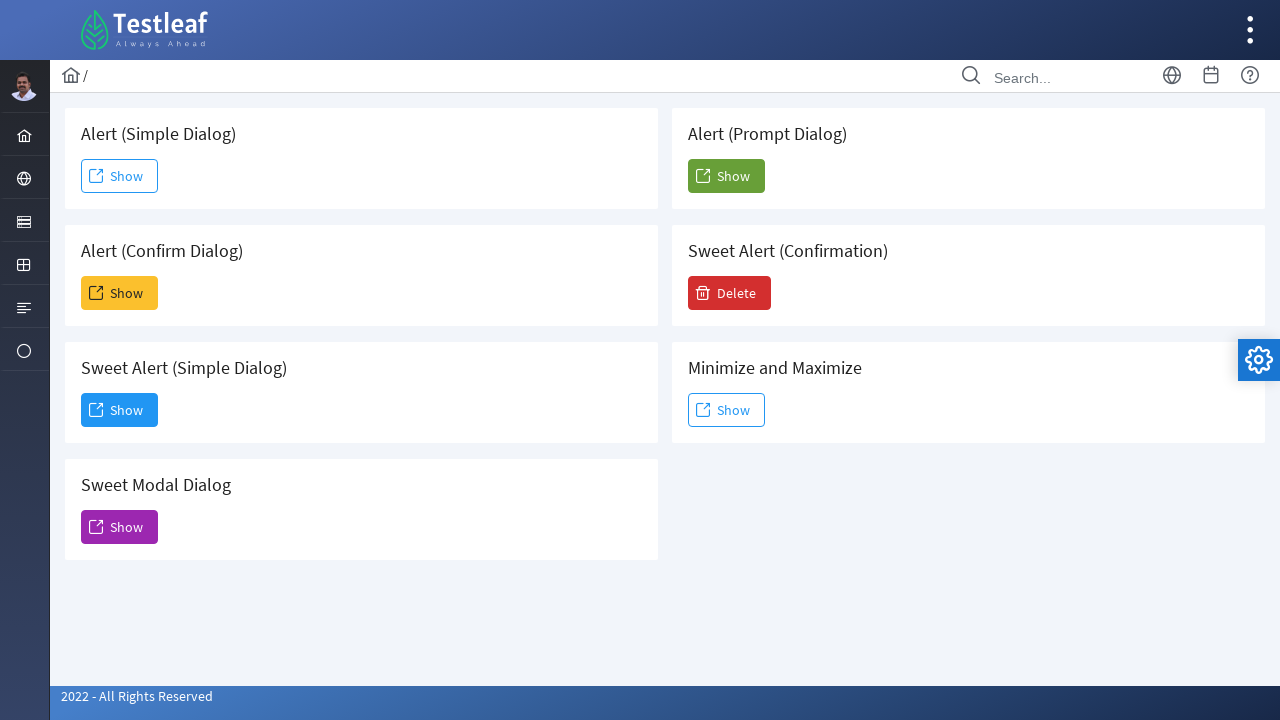

Clicked button to trigger first alert at (120, 176) on xpath=//span[@class='ui-button-text ui-c']
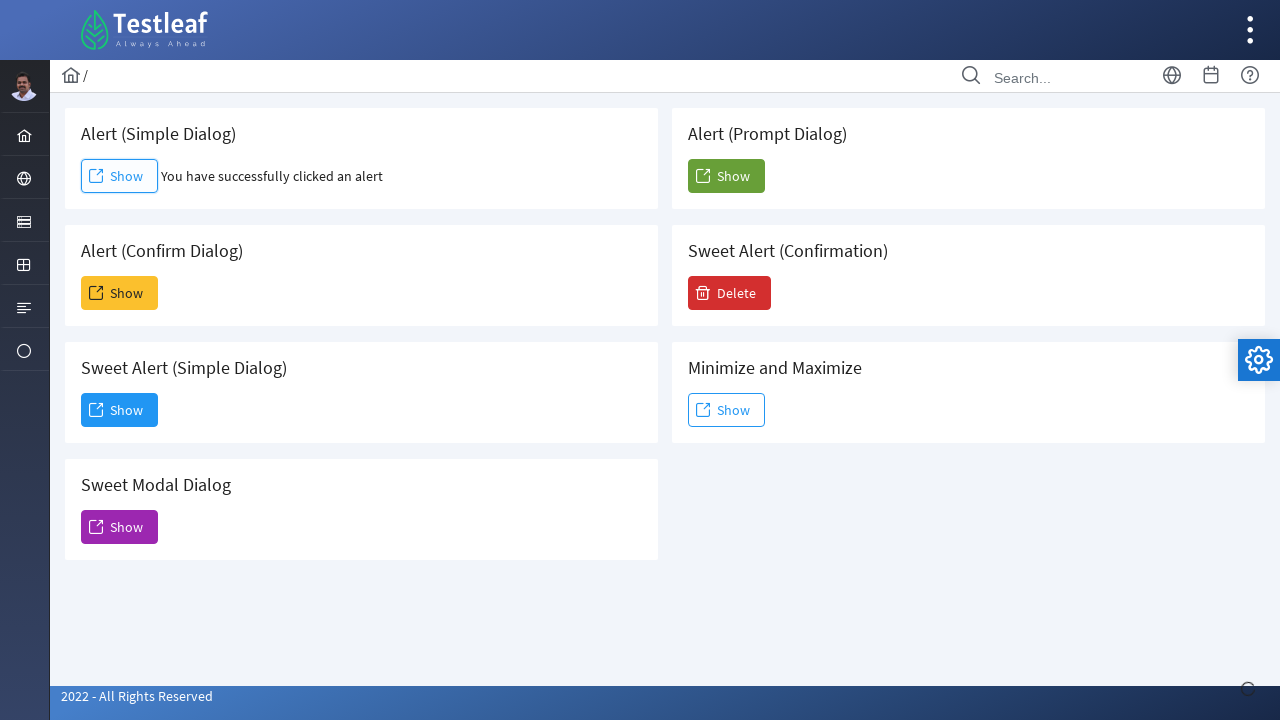

Set up dialog handler to accept alerts
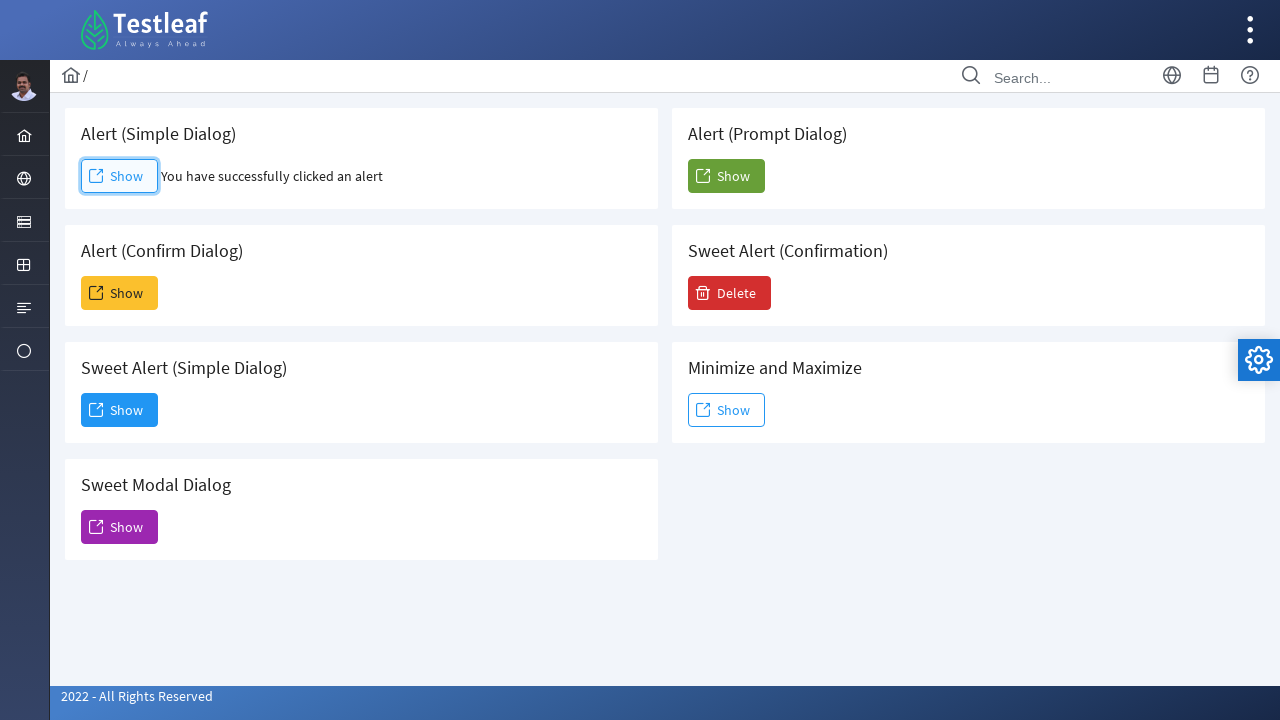

Clicked Delete button to trigger confirmation dialog at (730, 293) on xpath=//span[text()='Delete']
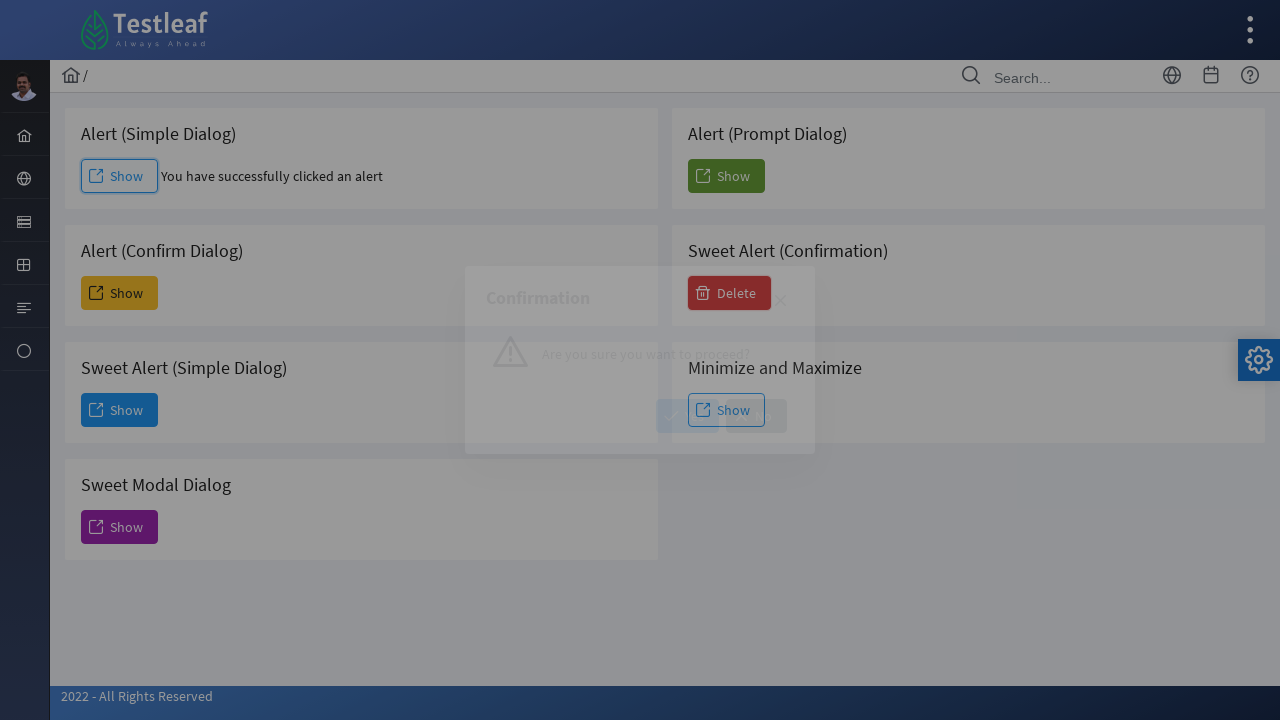

Set up dialog handler to dismiss confirmation alerts
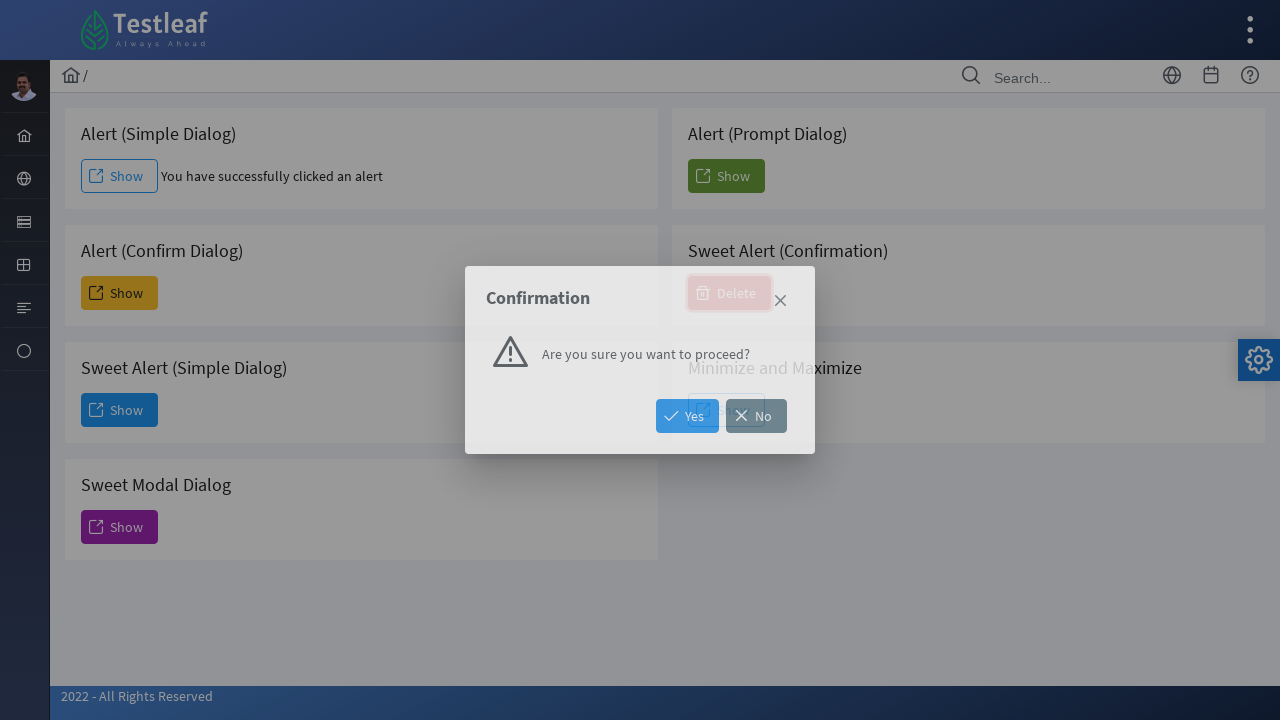

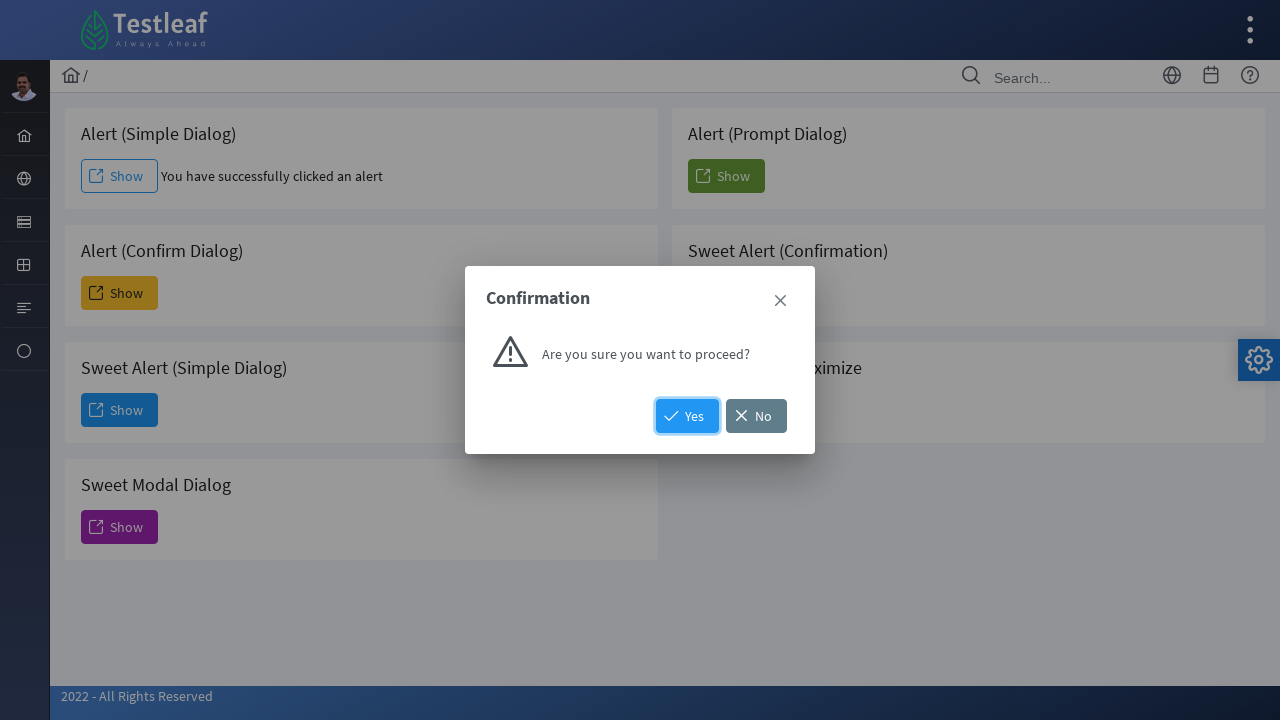